Navigates to Kabum's gaming monitor category page and clicks the button to switch the product display from grid view to list view.

Starting URL: https://www.kabum.com.br/computadores/monitores/monitor-gamer

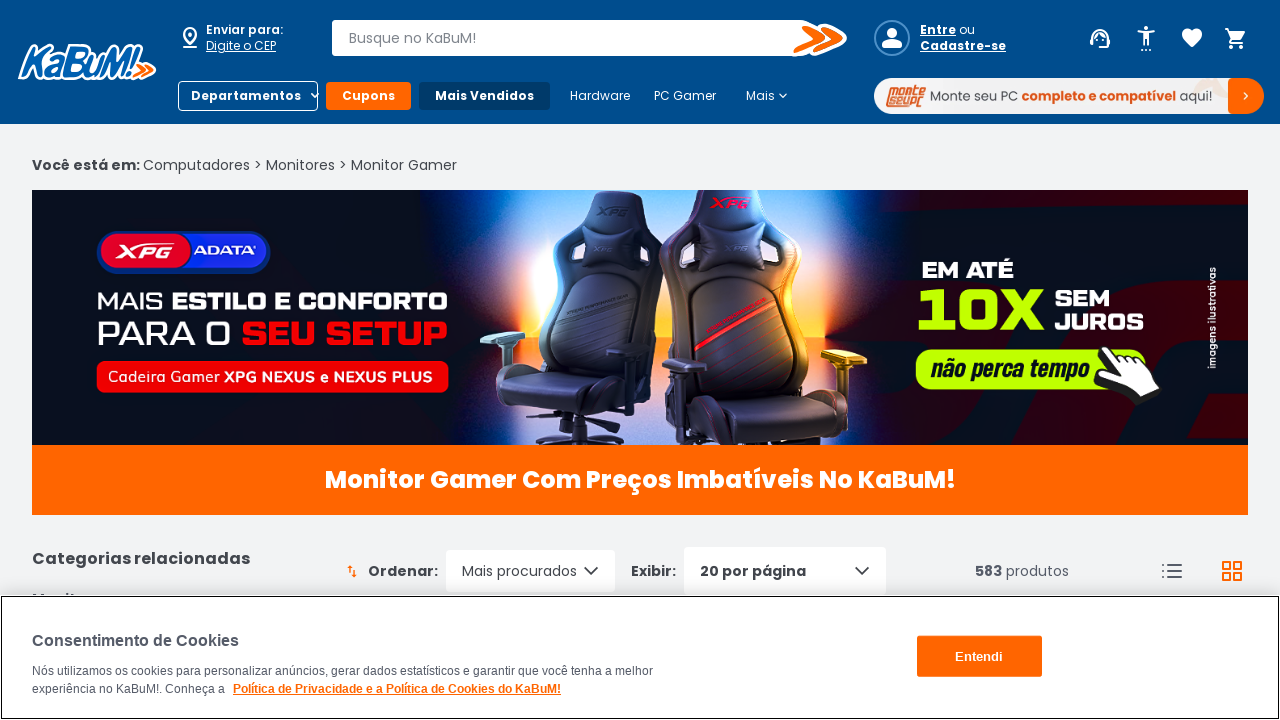

Waited for page to fully load (networkidle)
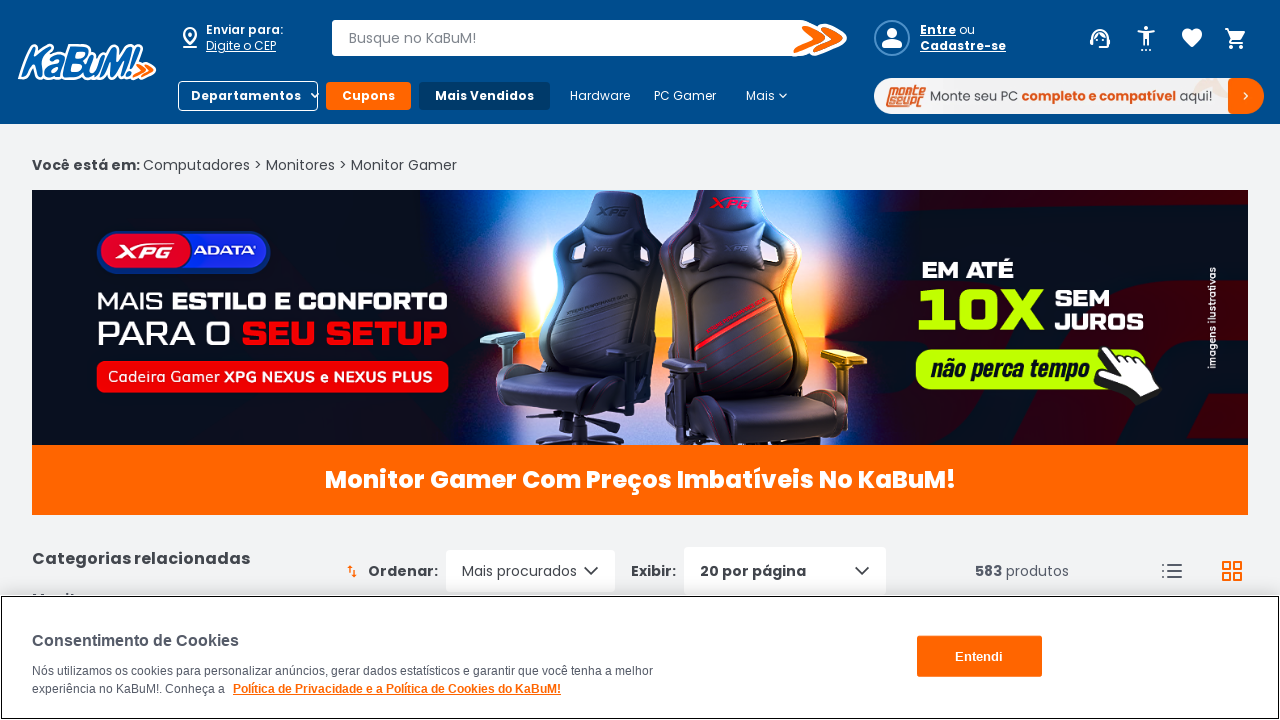

Clicked 'Visualizar em Lista' button to switch from grid view to list view at (1172, 571) on button[title='Visualizar em Lista']
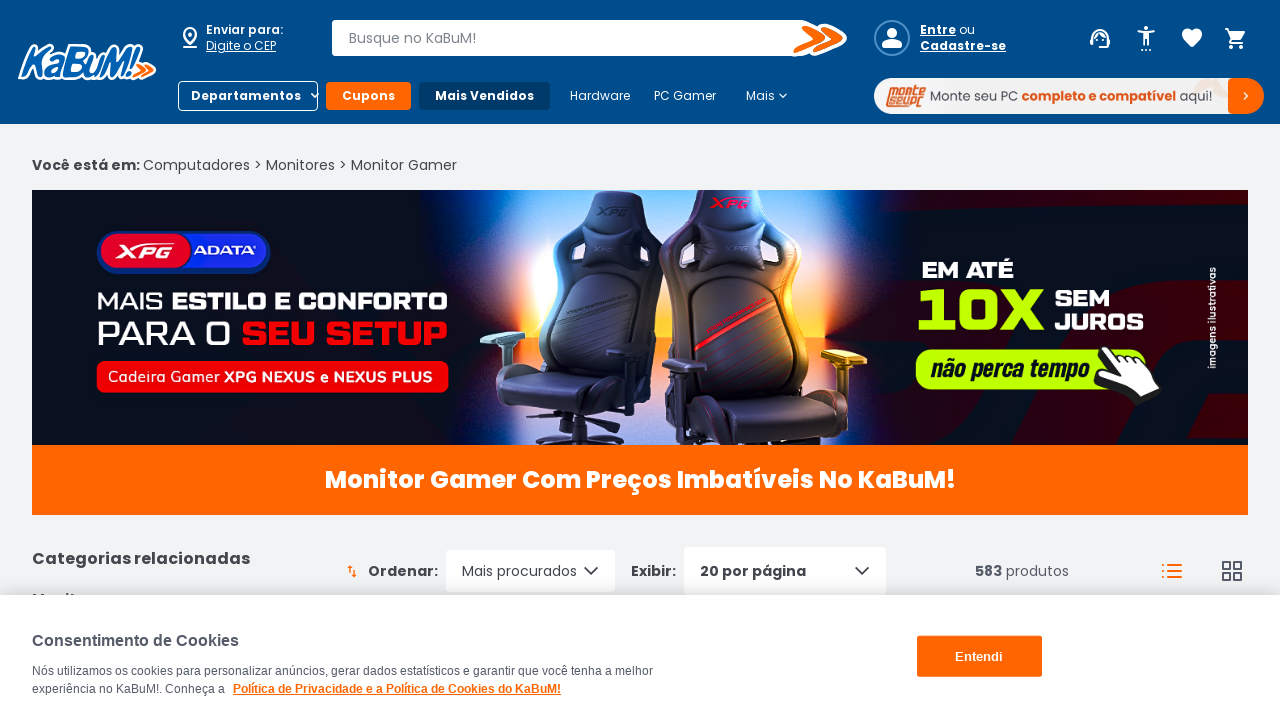

Waited 2 seconds for list view to render
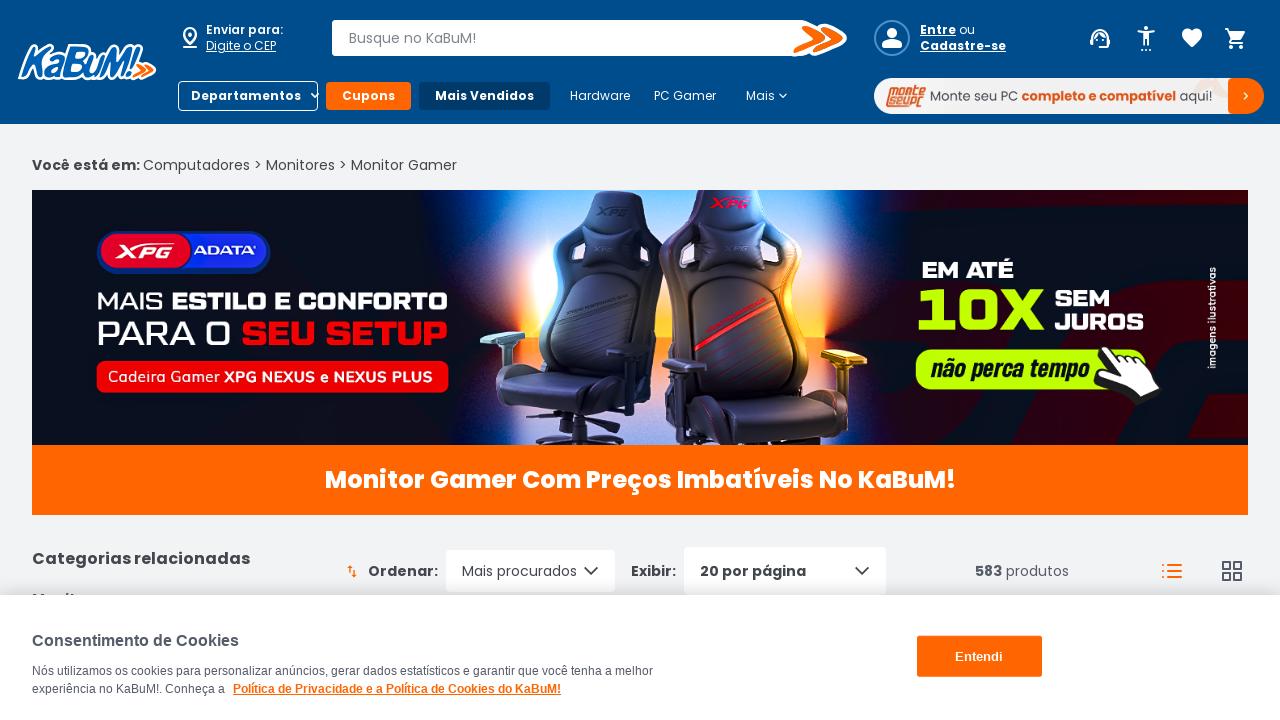

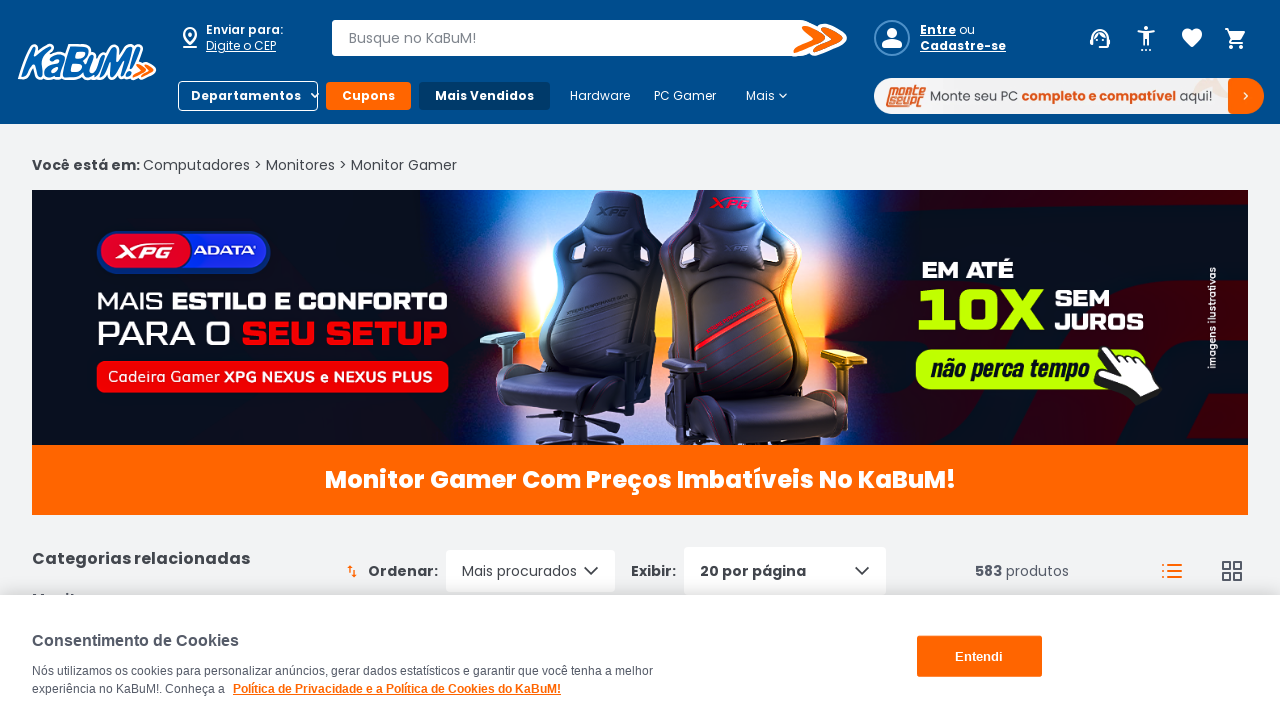